Tests dynamic click functionality by clicking a button and verifying the success message

Starting URL: https://demoqa.com/buttons

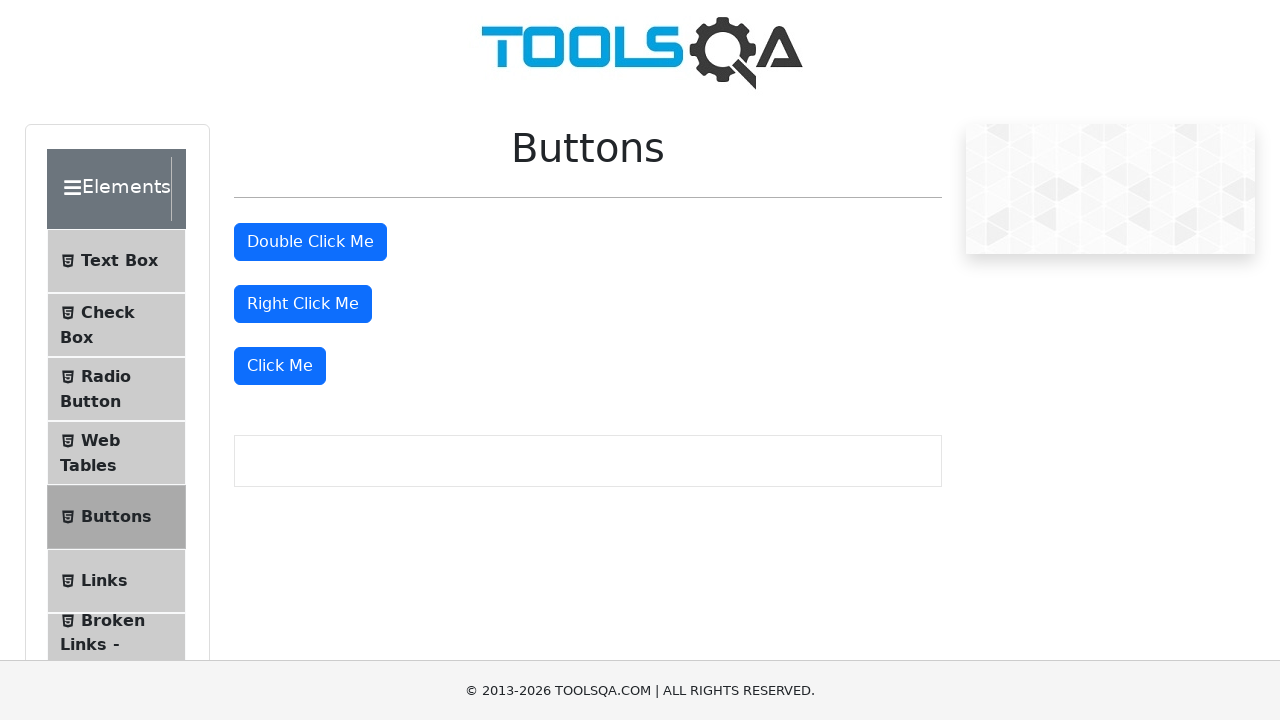

Scrolled to dynamic button element
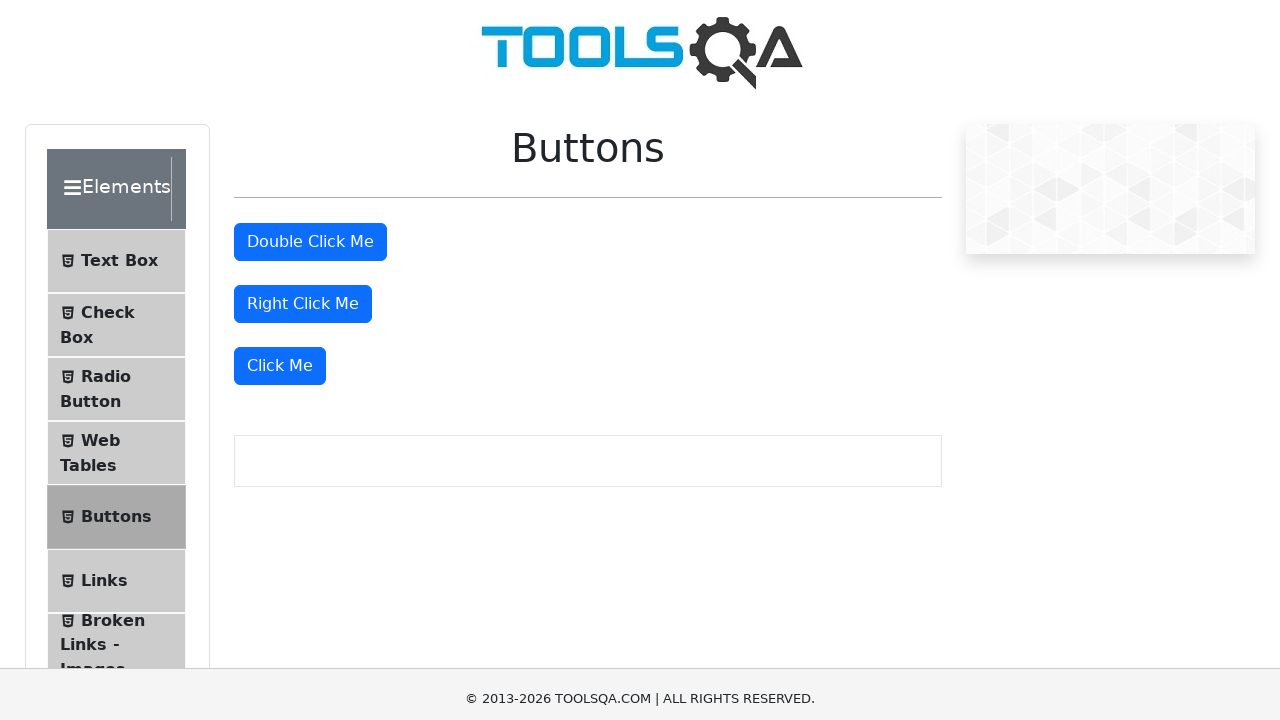

Clicked the dynamic button at (280, 19) on xpath=//*[@id='rightClickBtn']/../following-sibling::div/button
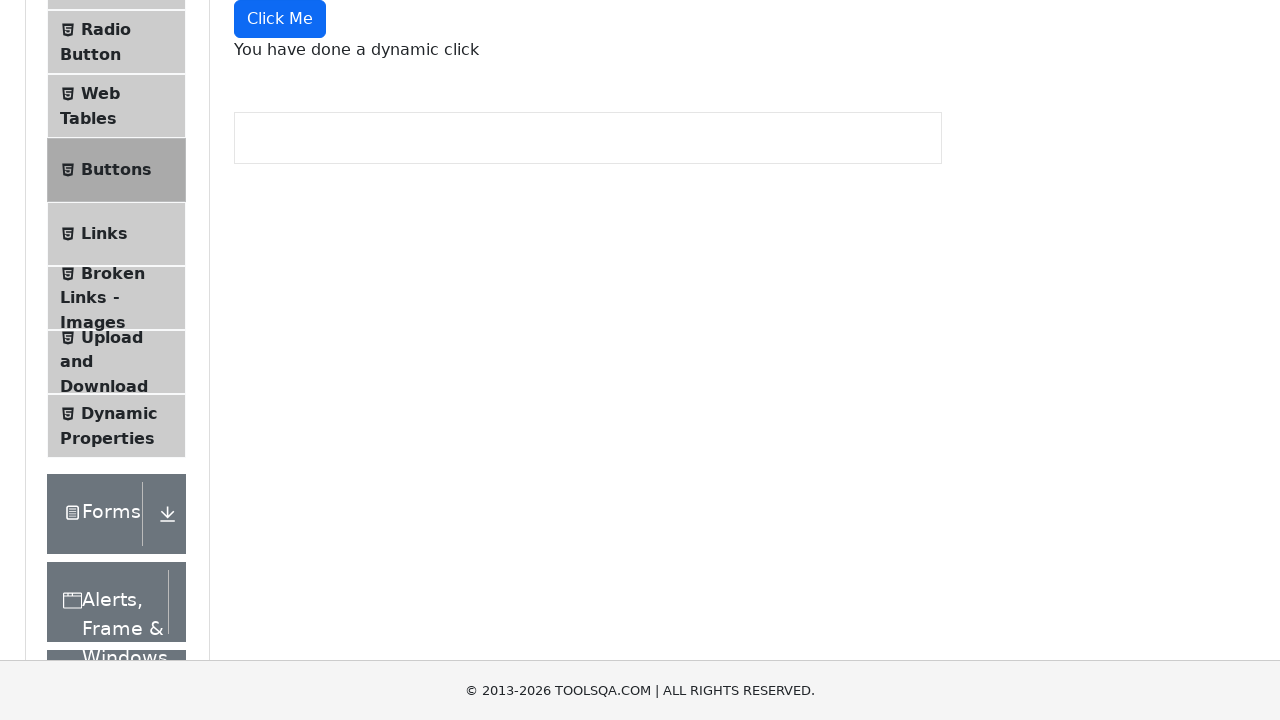

Success message appeared after dynamic click
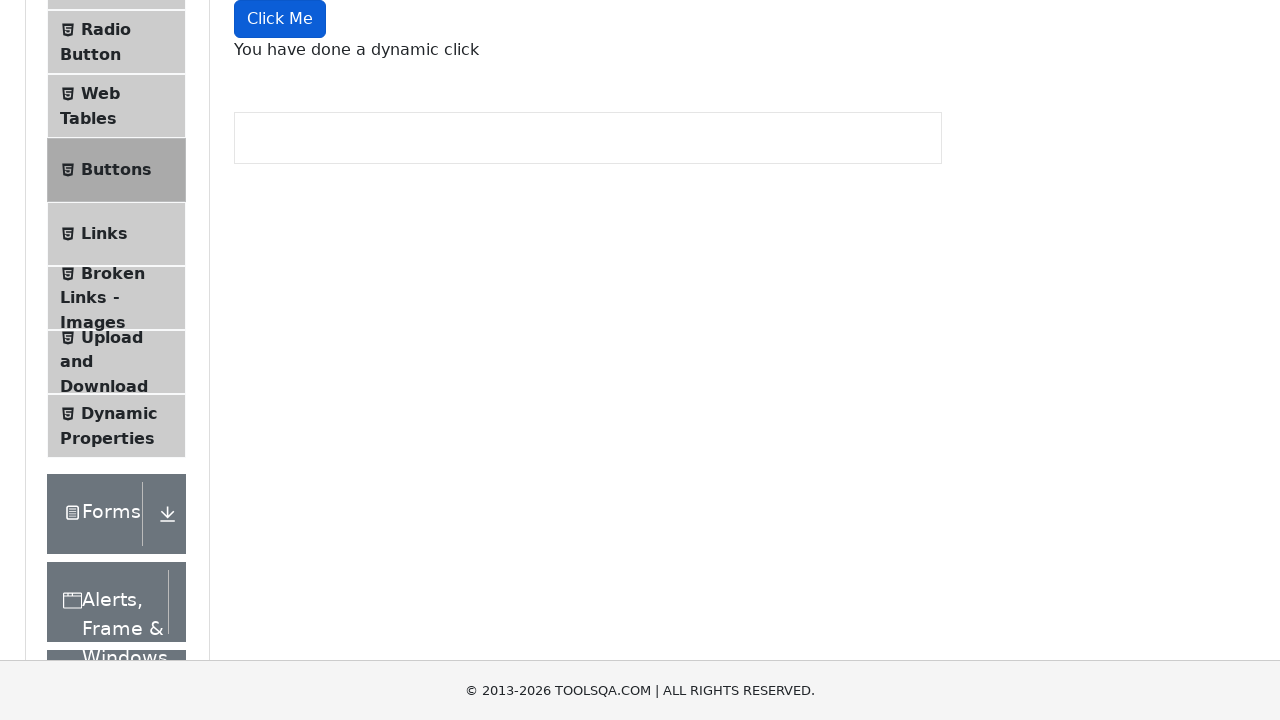

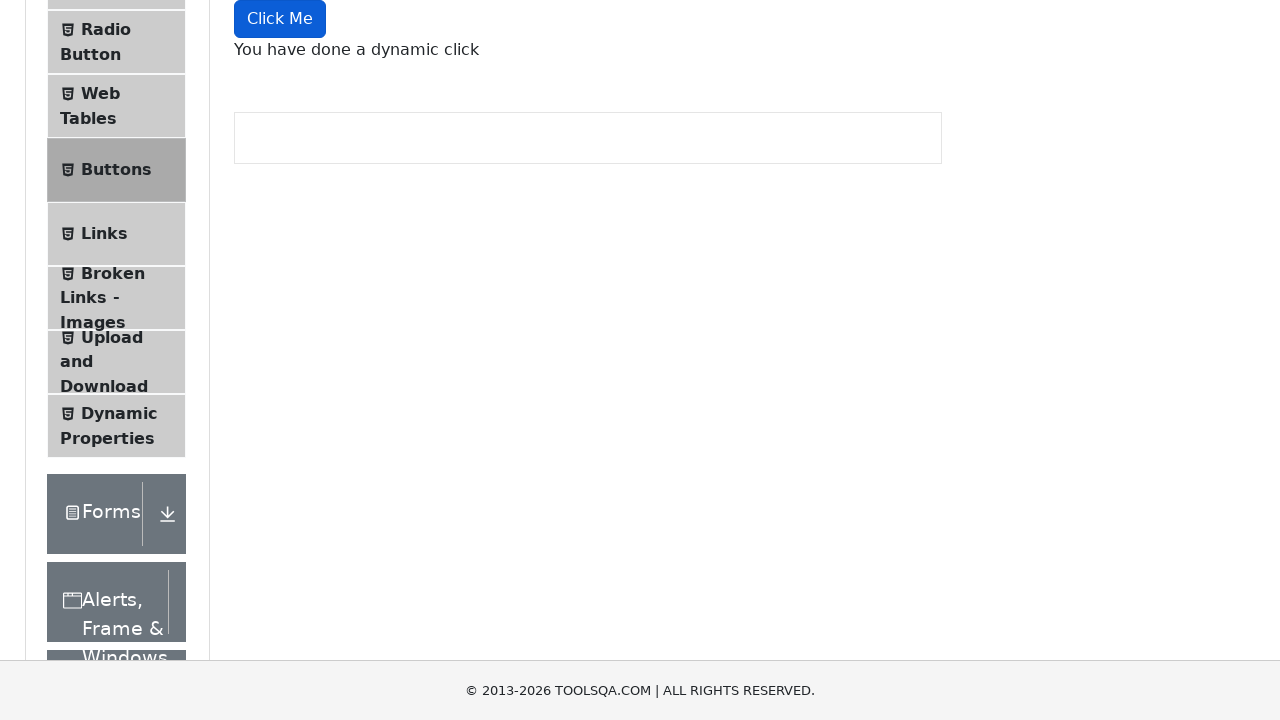